Navigates to a jank demo page and clicks the "add" button 10 times to add animated elements to the page for performance testing.

Starting URL: https://googlechrome.github.io/devtools-samples/jank/

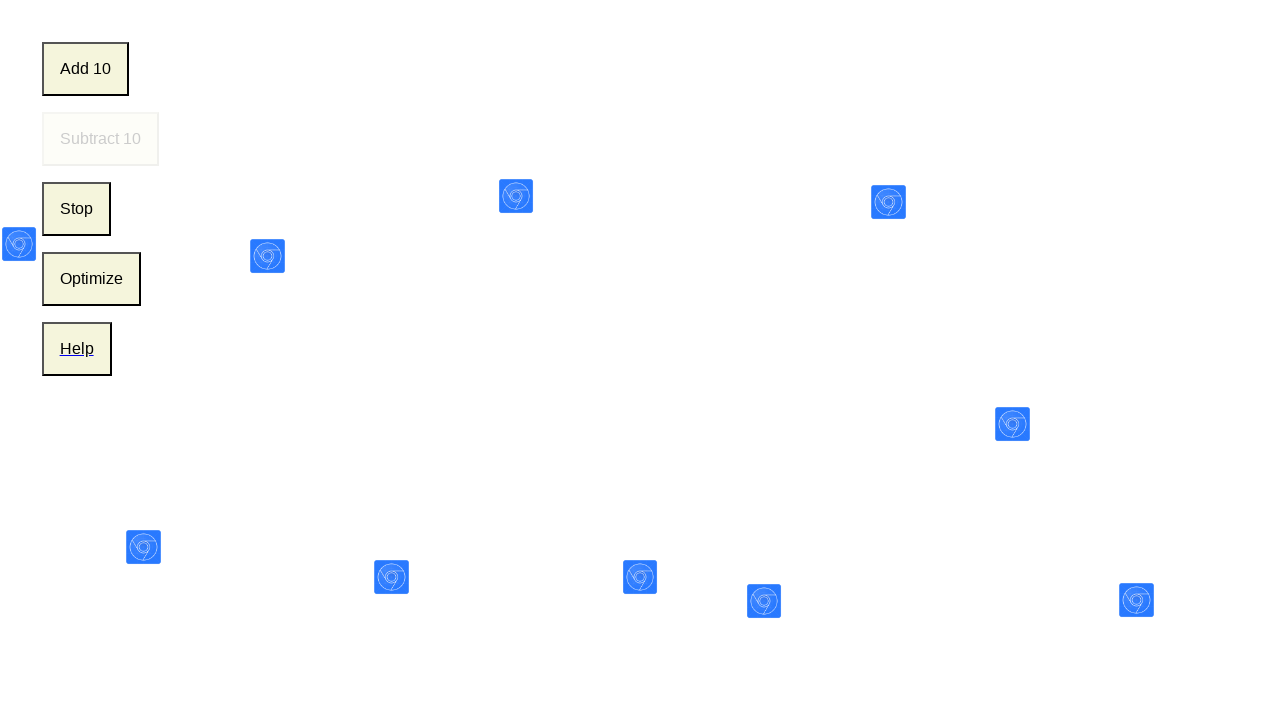

Navigated to jank demo page
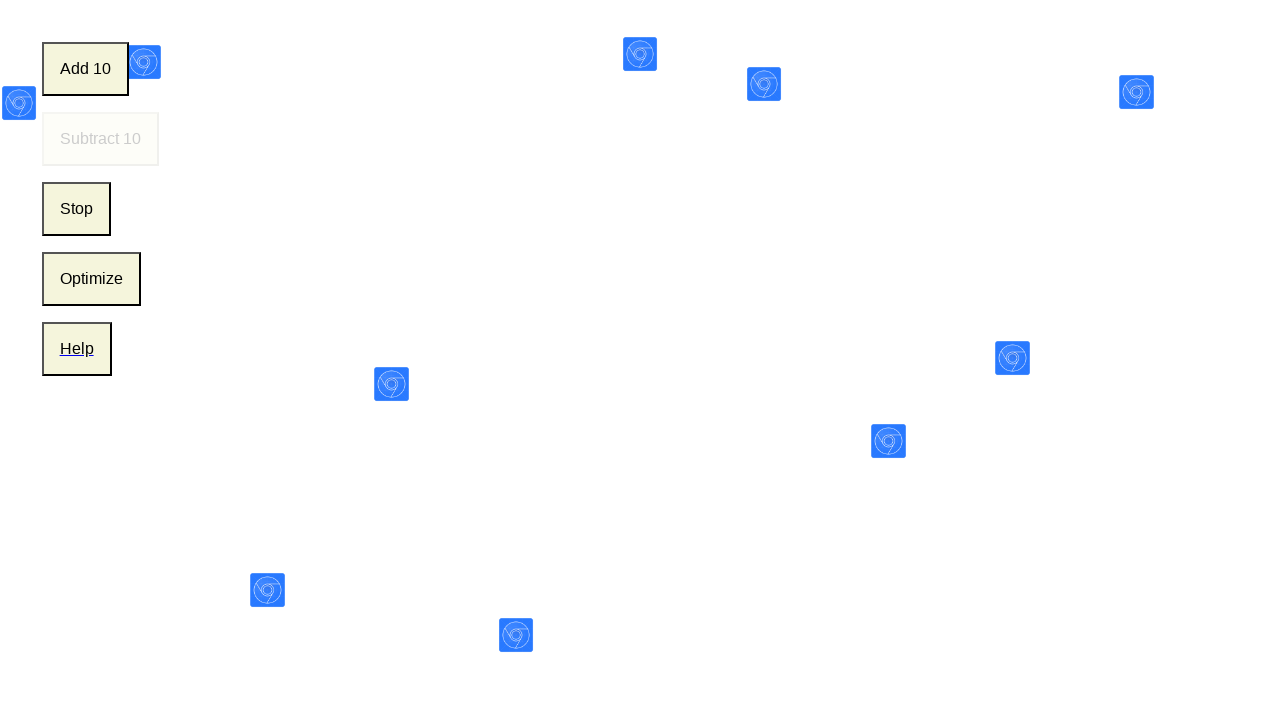

Clicked add button (iteration 1 of 10) to add animated element at (85, 69) on .add
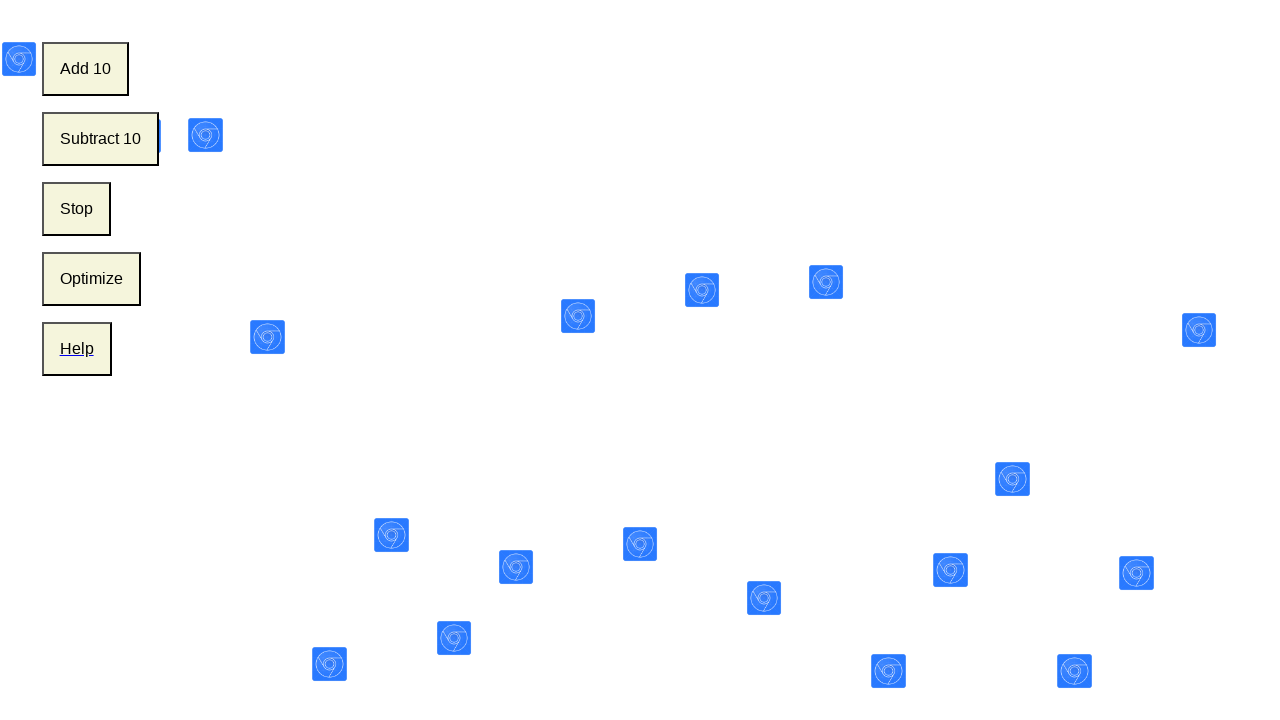

Clicked add button (iteration 2 of 10) to add animated element at (85, 69) on .add
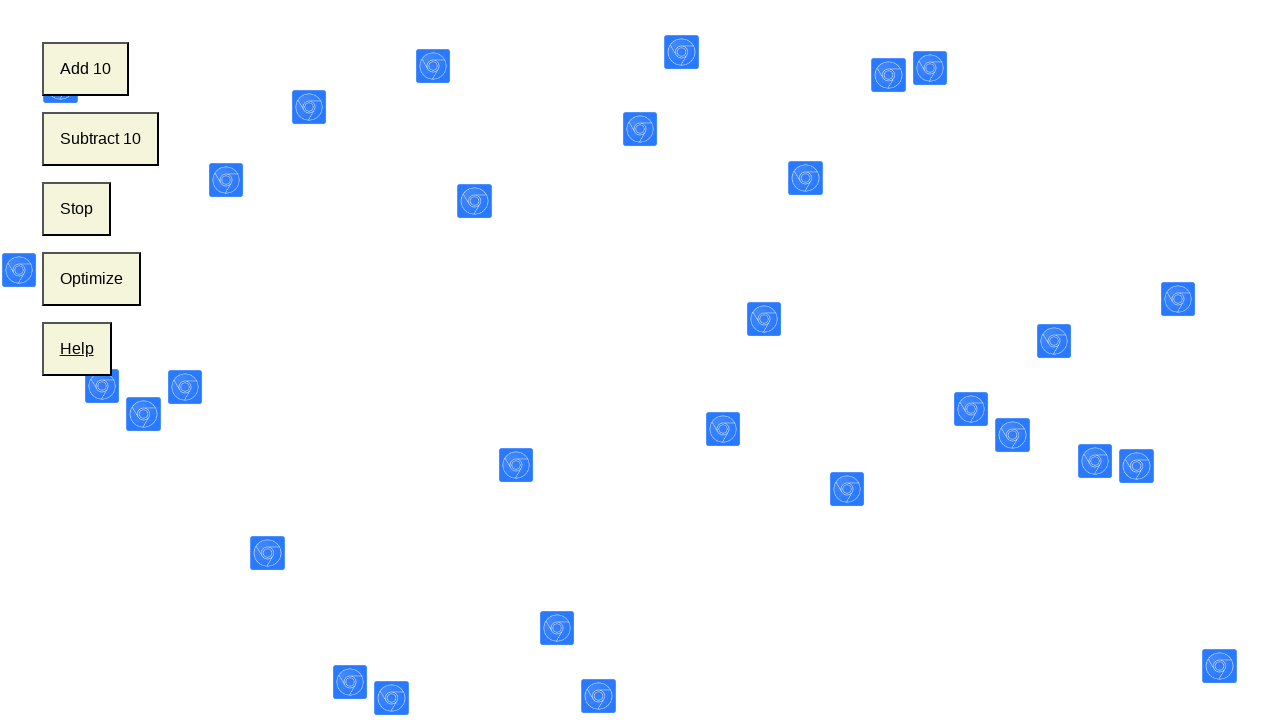

Clicked add button (iteration 3 of 10) to add animated element at (85, 69) on .add
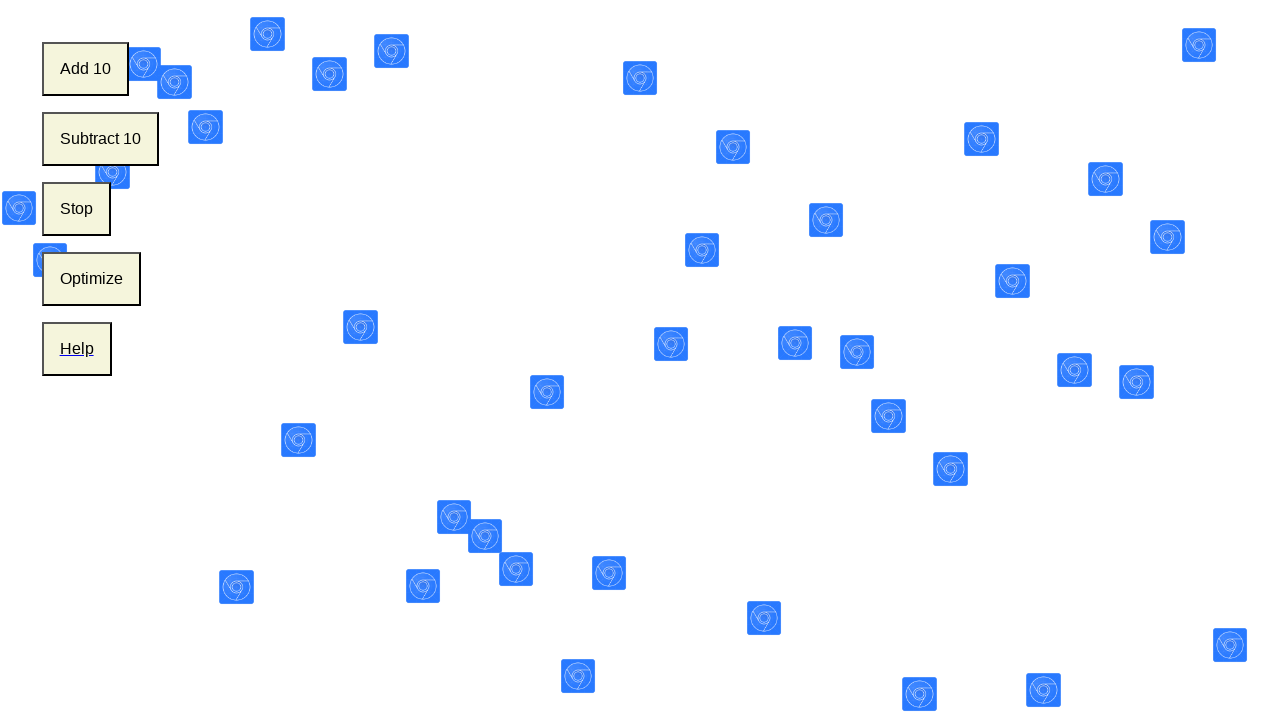

Clicked add button (iteration 4 of 10) to add animated element at (85, 69) on .add
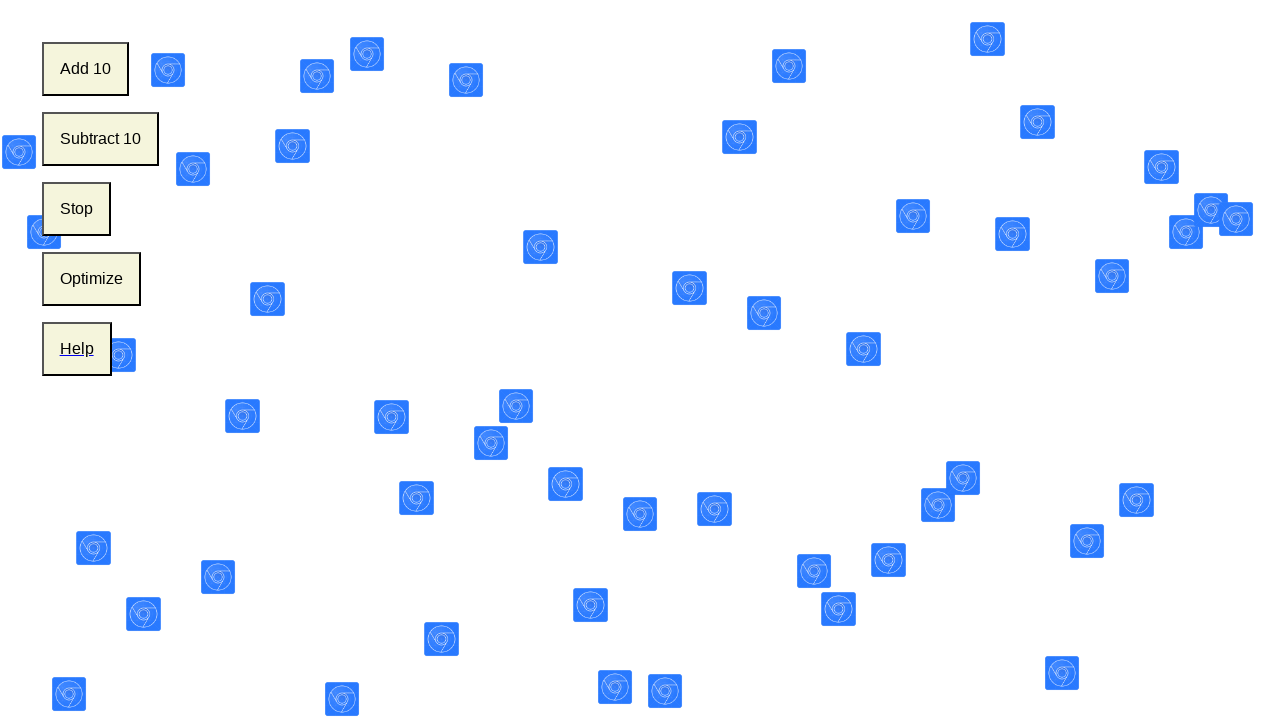

Clicked add button (iteration 5 of 10) to add animated element at (85, 69) on .add
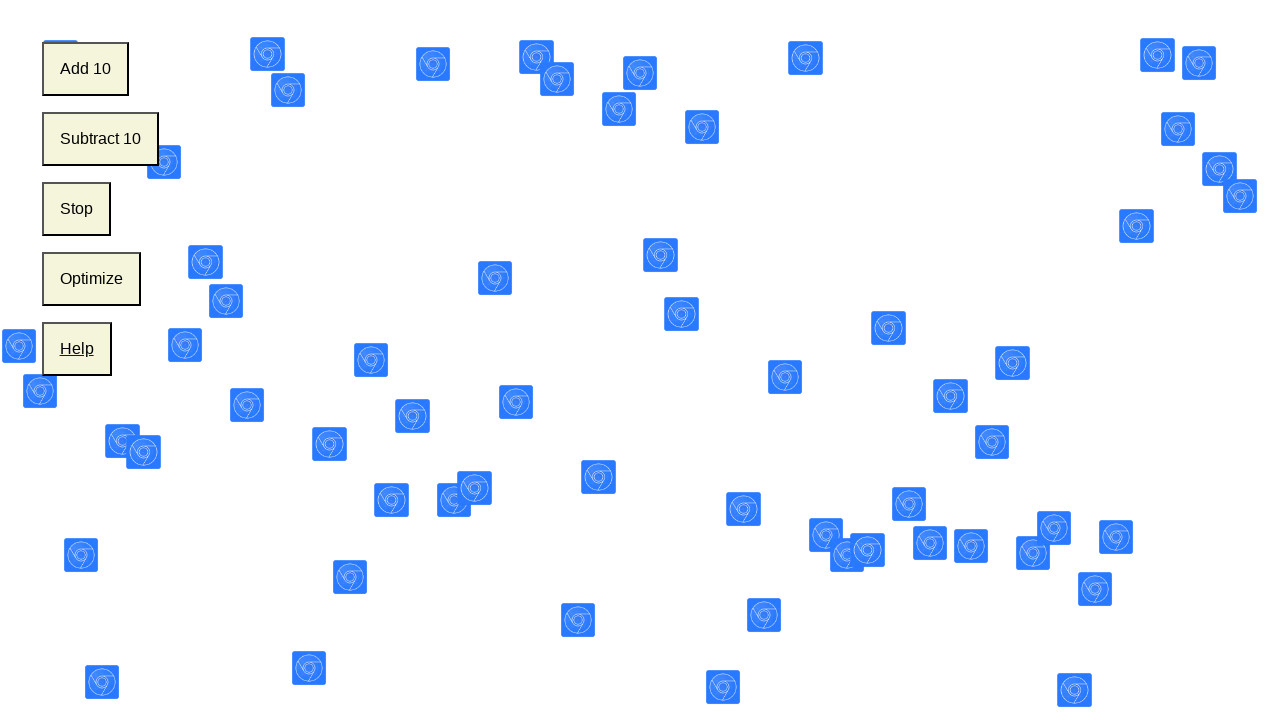

Clicked add button (iteration 6 of 10) to add animated element at (85, 69) on .add
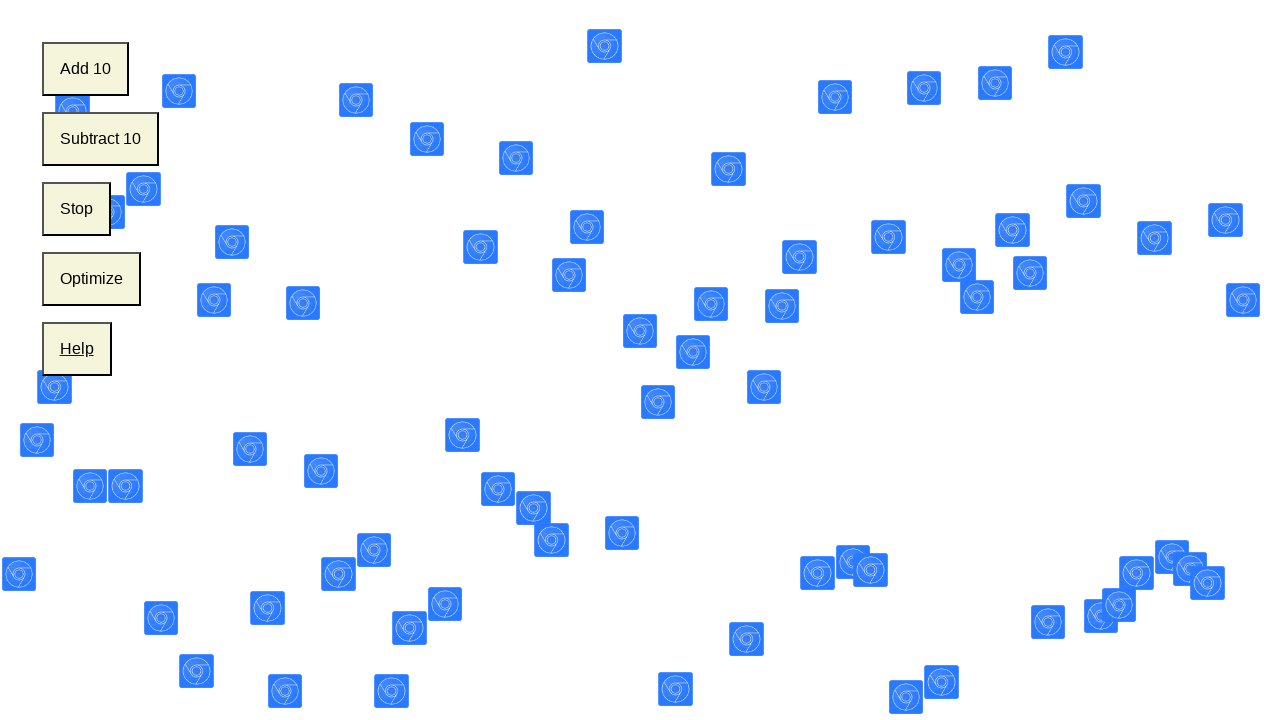

Clicked add button (iteration 7 of 10) to add animated element at (85, 69) on .add
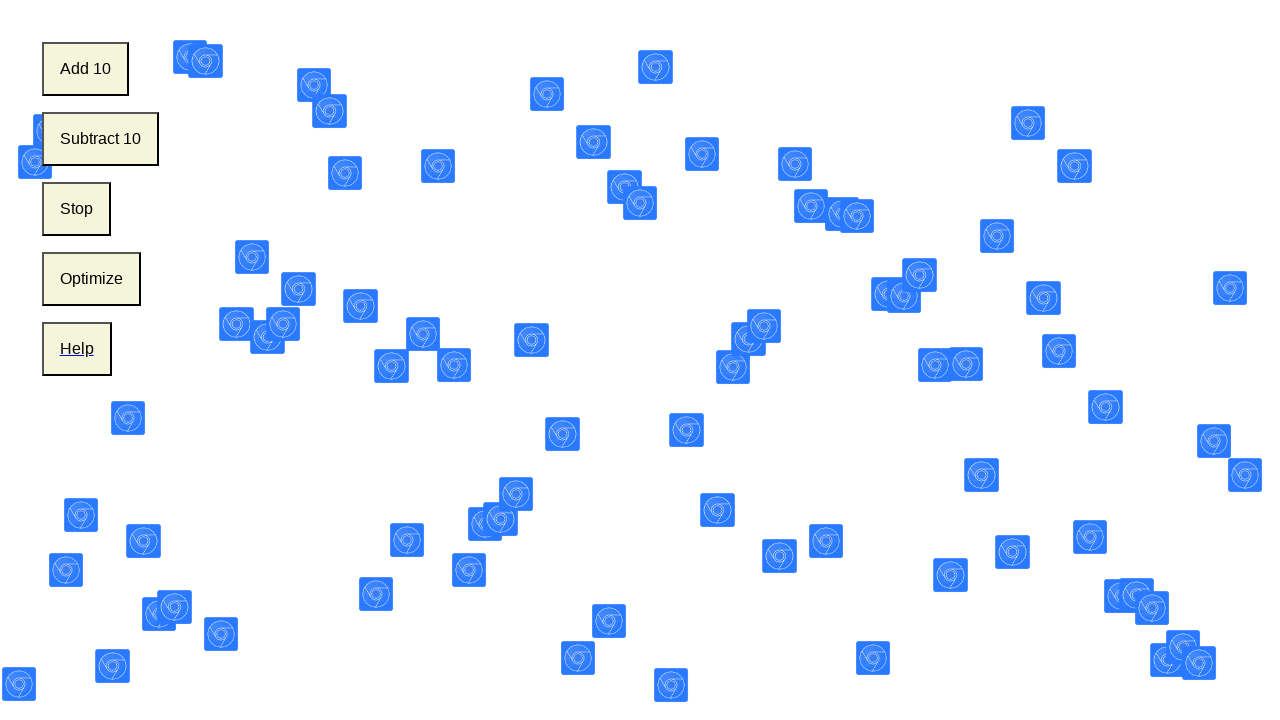

Clicked add button (iteration 8 of 10) to add animated element at (85, 69) on .add
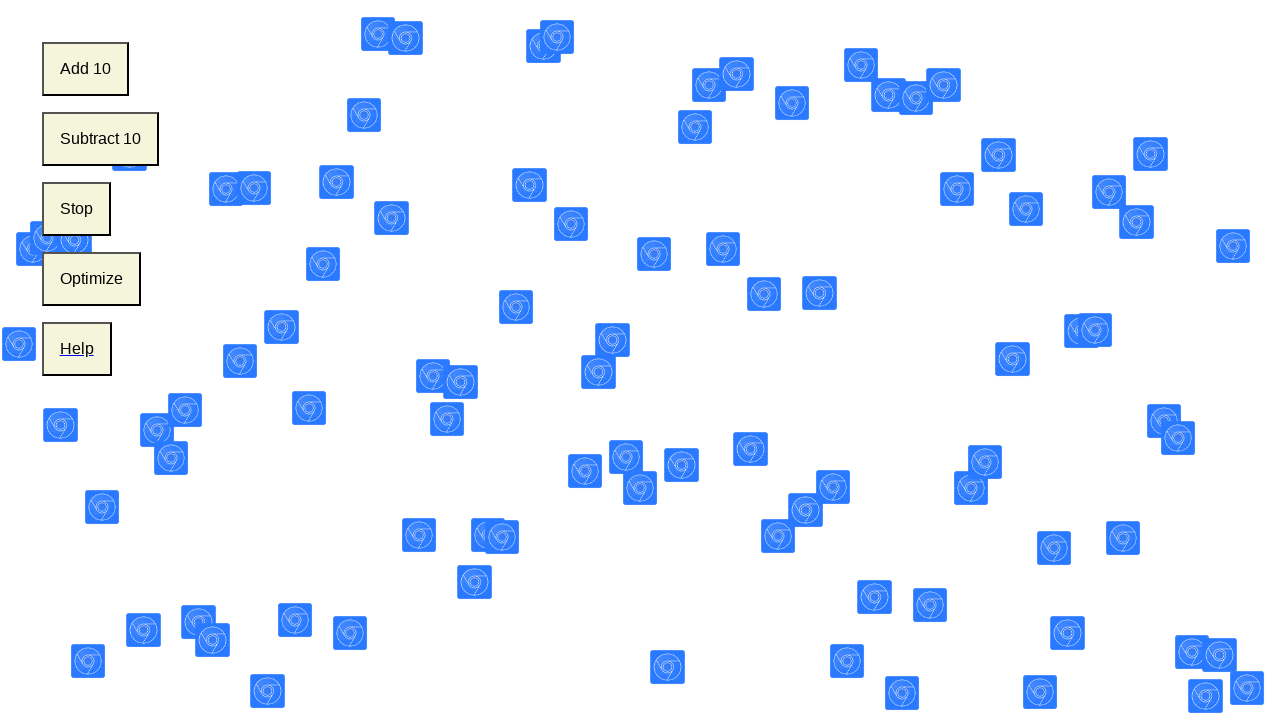

Clicked add button (iteration 9 of 10) to add animated element at (85, 69) on .add
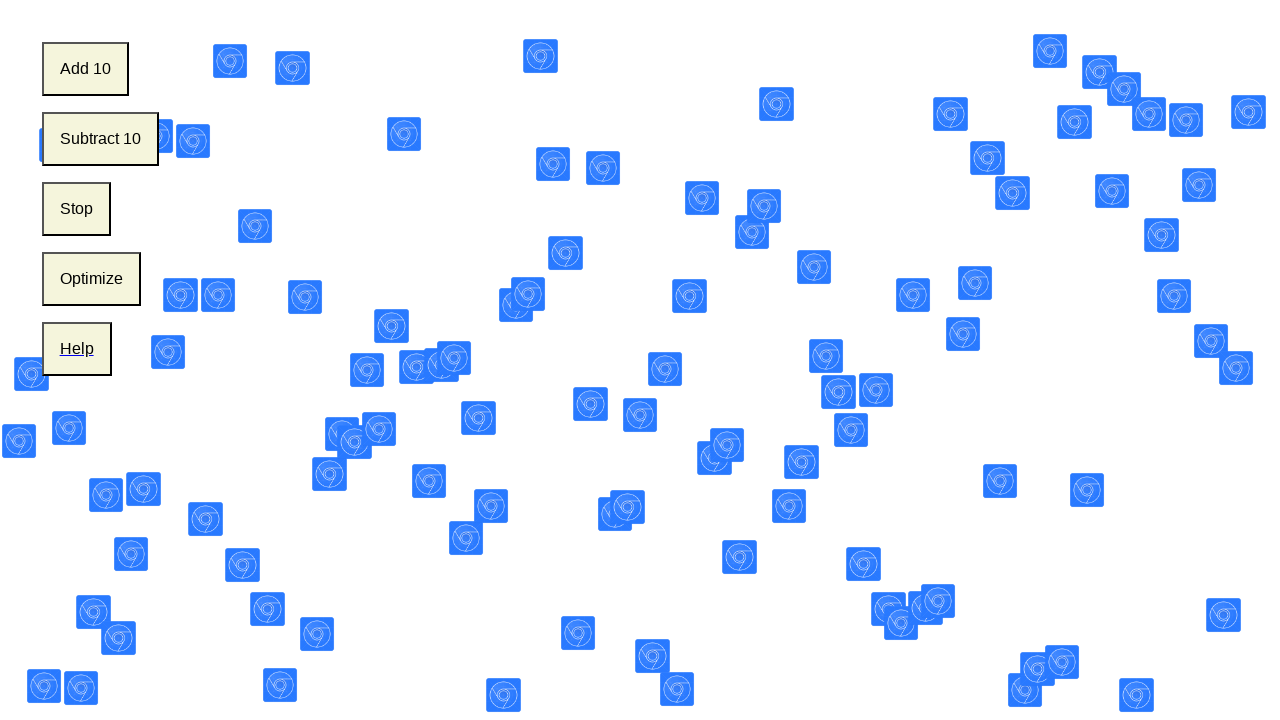

Clicked add button (iteration 10 of 10) to add animated element at (85, 69) on .add
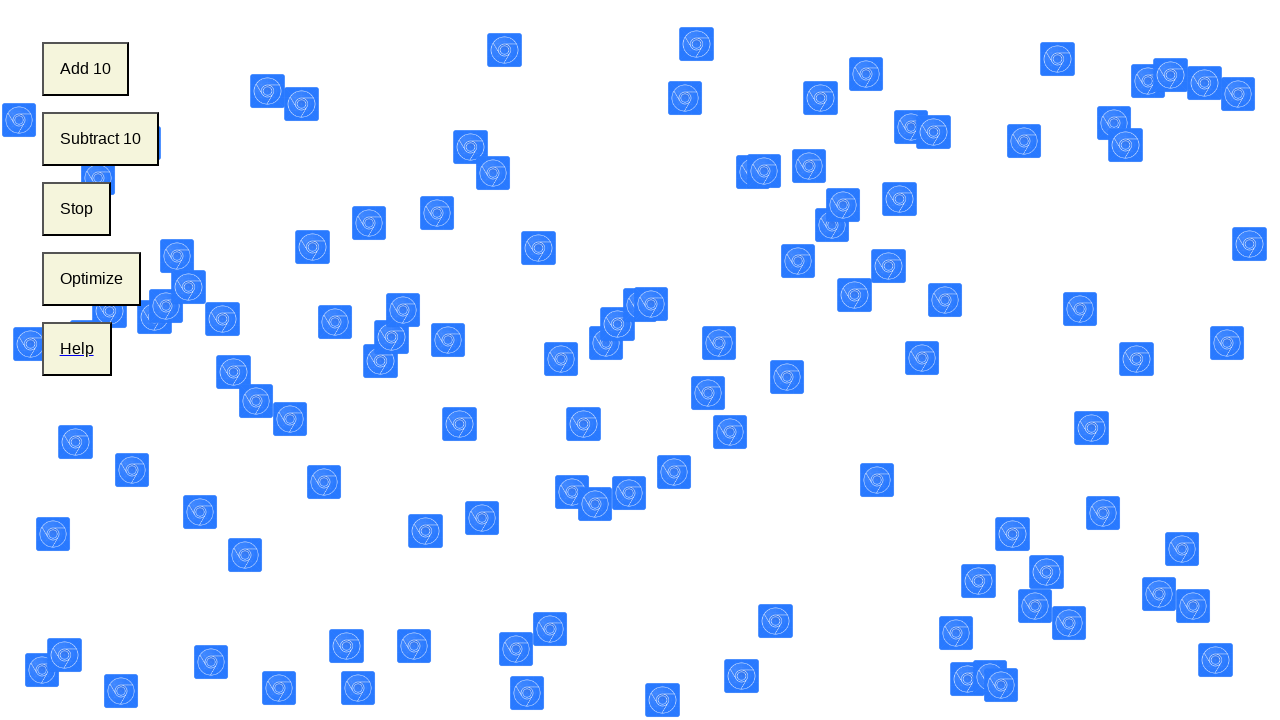

Add button element confirmed visible after adding animated elements
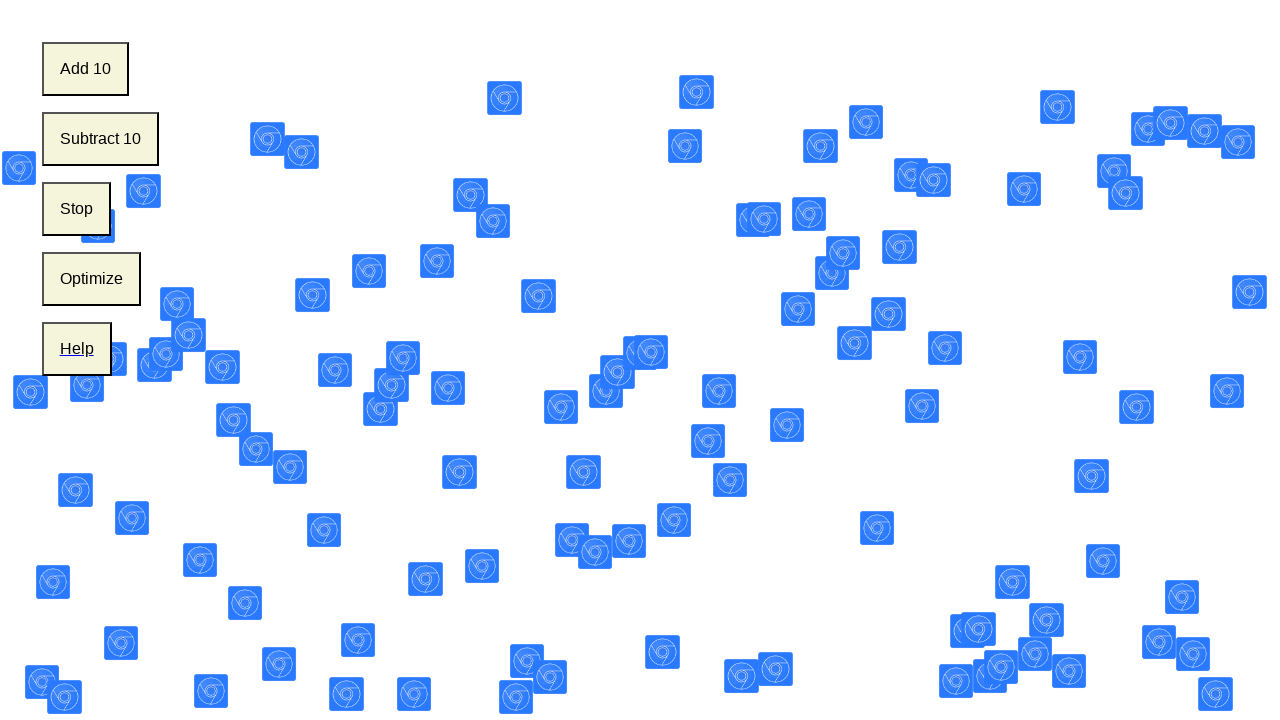

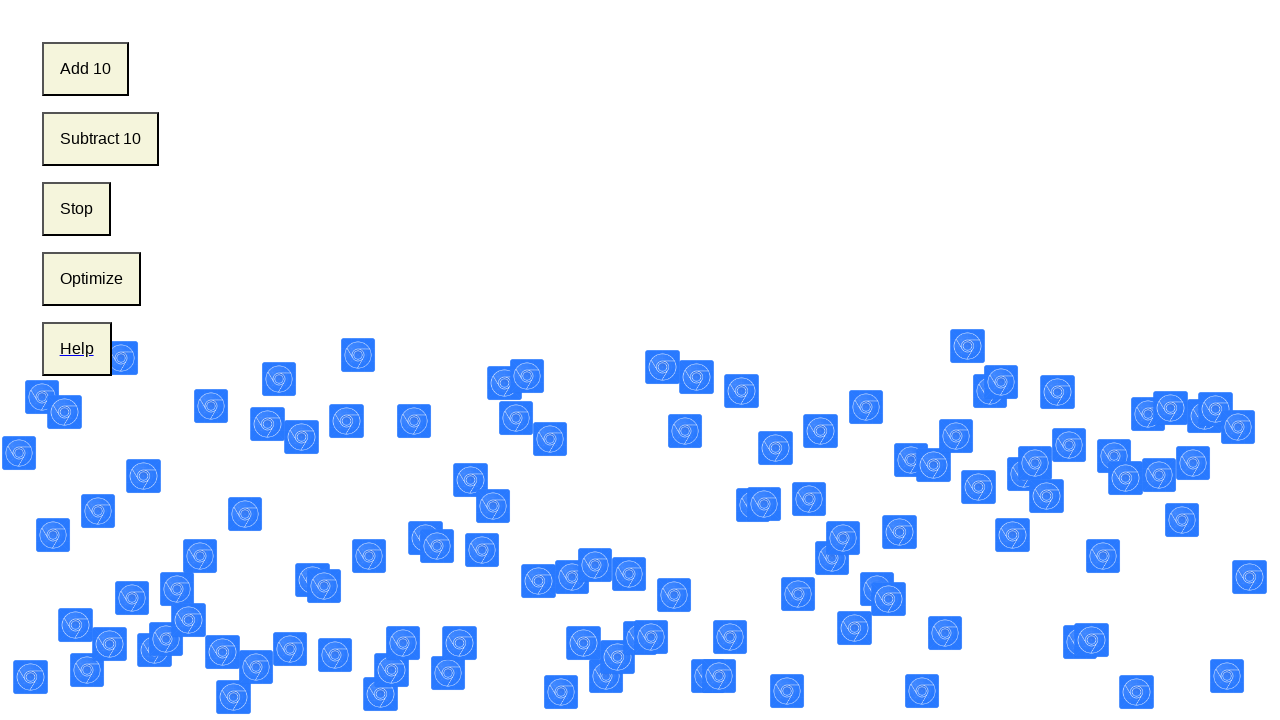